Tests modal dialog functionality by opening a modal and attempting to close it using JavaScript execution

Starting URL: https://formy-project.herokuapp.com/modal

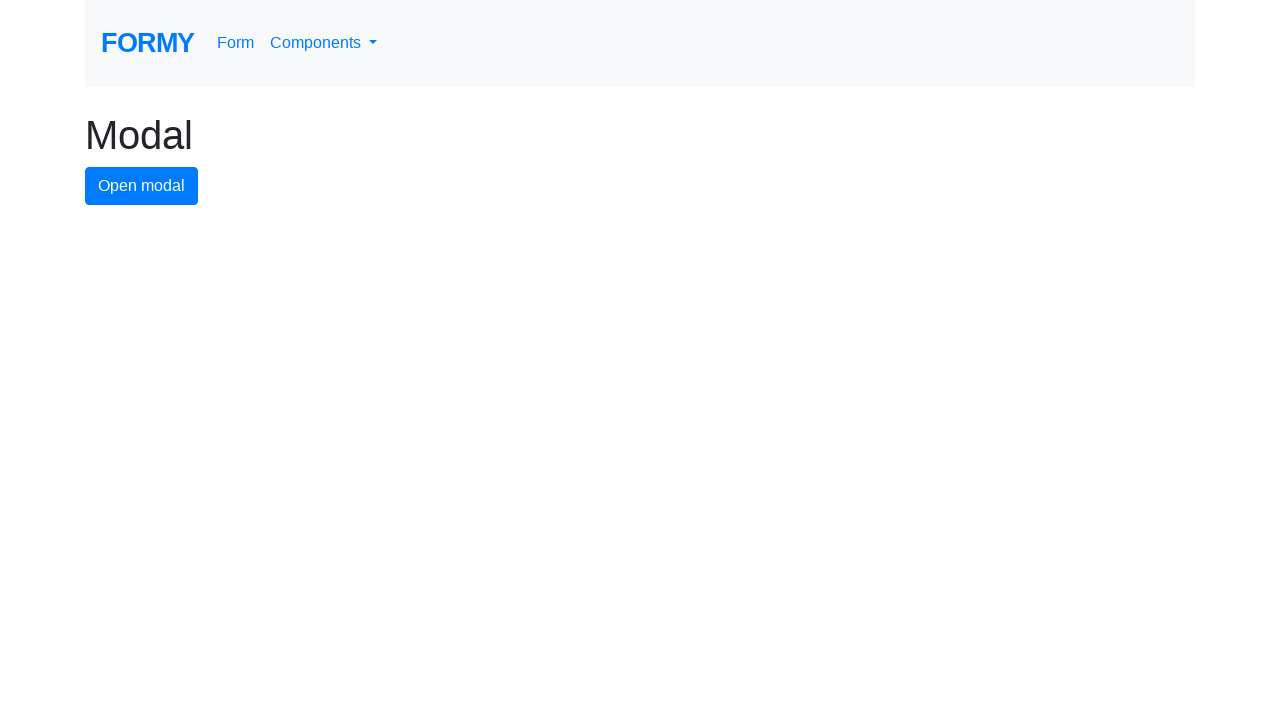

Clicked modal button to open modal dialog at (142, 186) on #modal-button
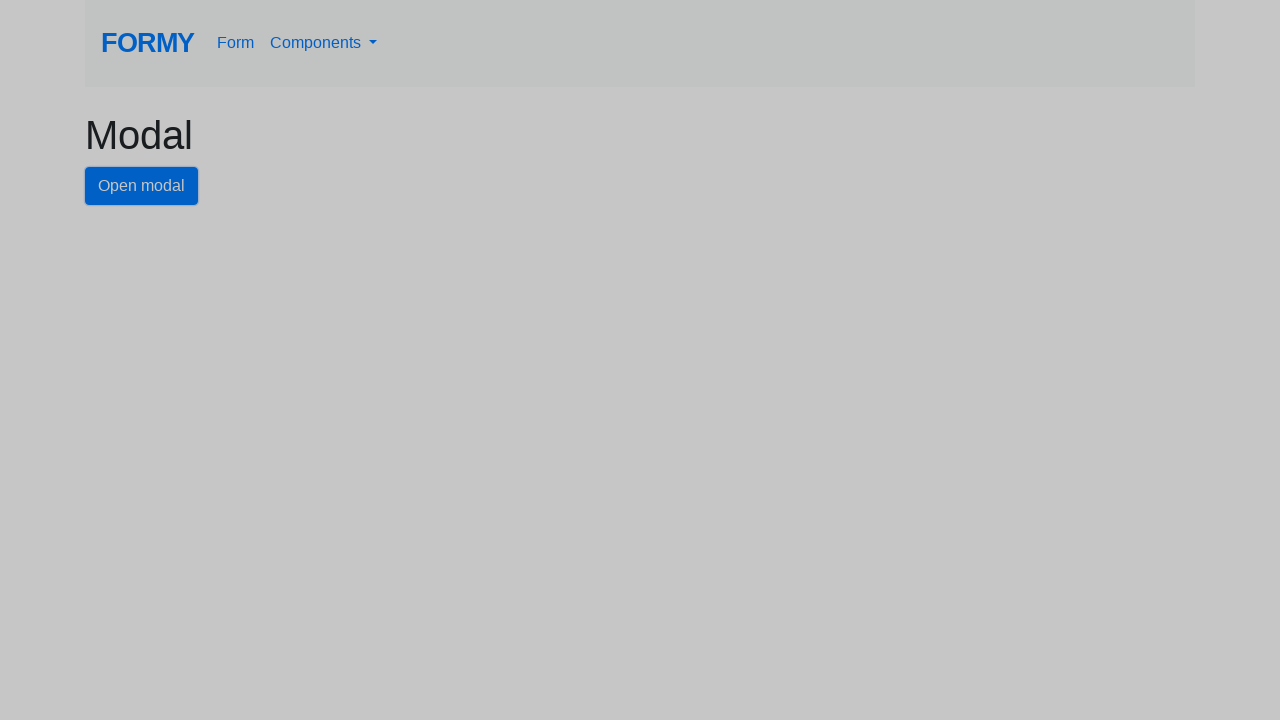

Modal dialog opened and close button is visible
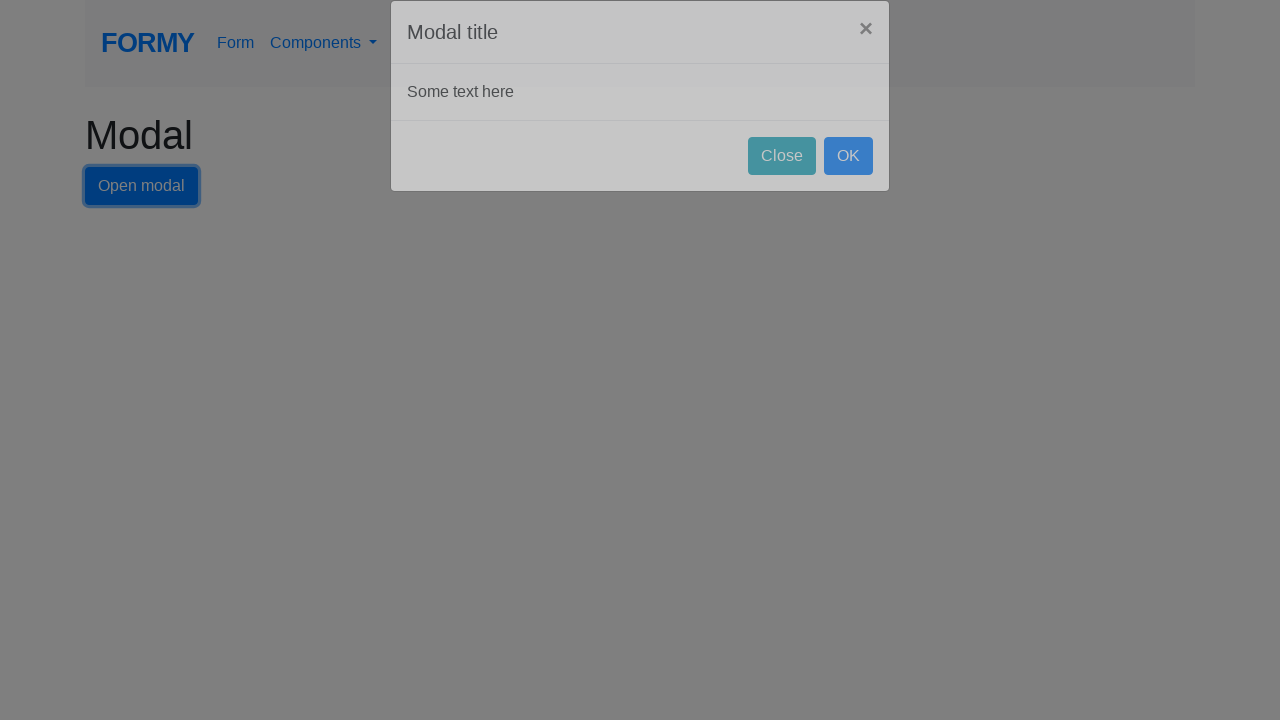

Executed JavaScript to close the modal dialog
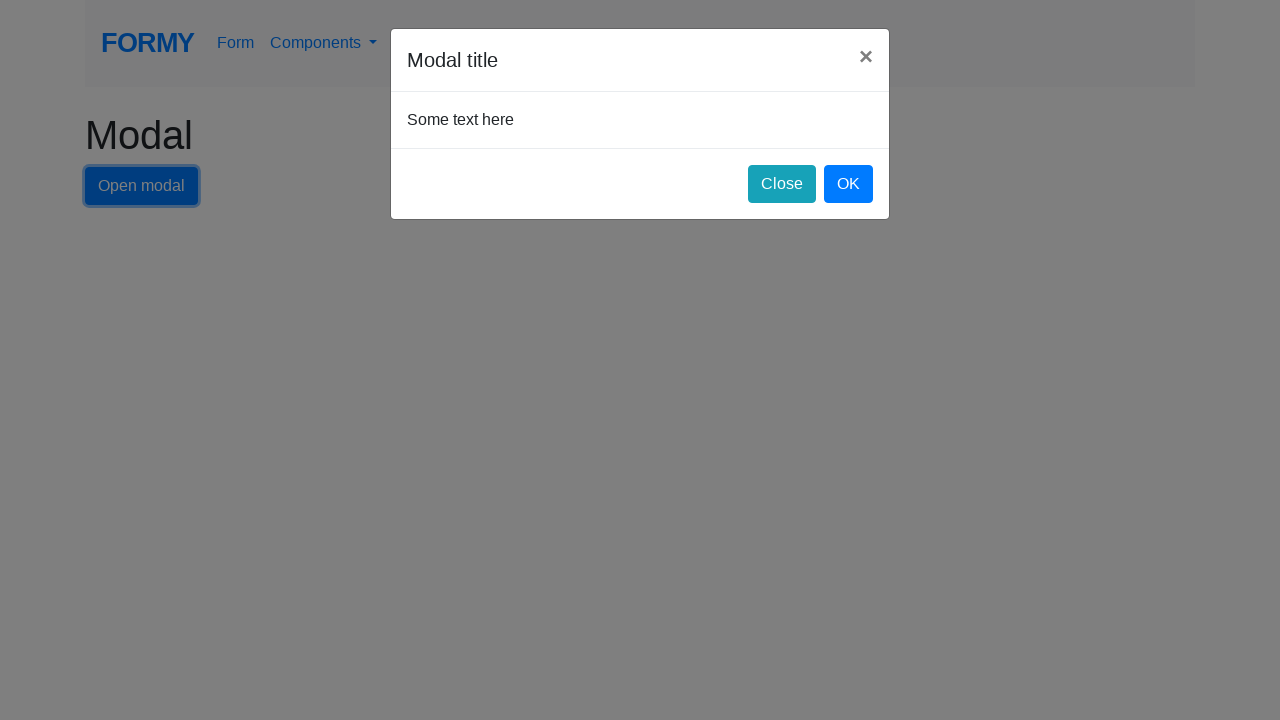

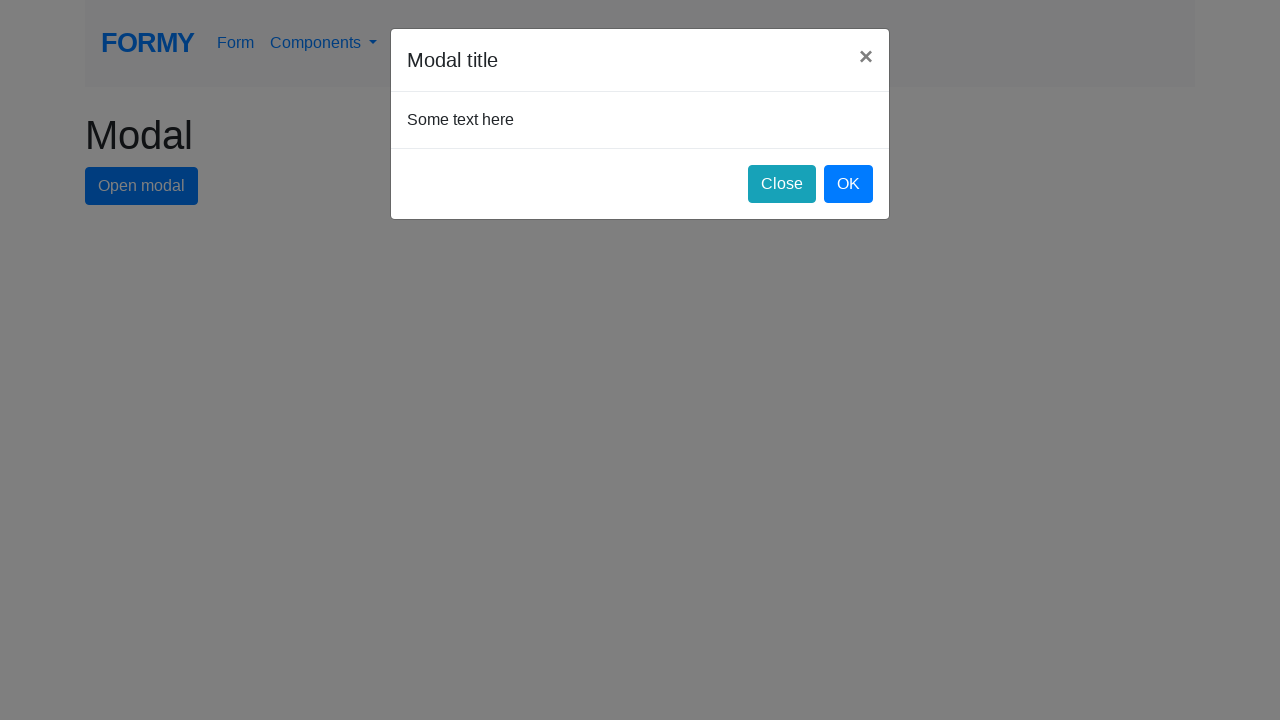